Tests various types of JavaScript alerts and window/tab handling including accept, dismiss, and text input to prompts

Starting URL: https://testautomationpractice.blogspot.com/

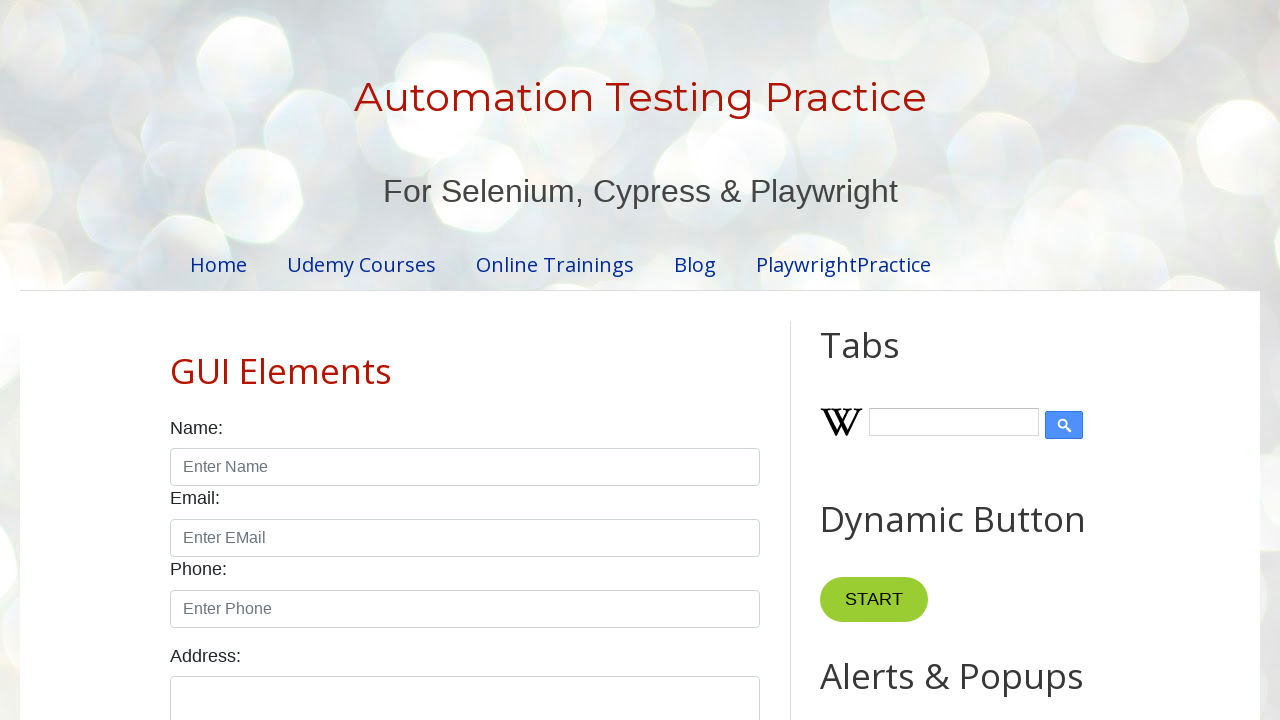

Scrolled down 400px to view alerts section
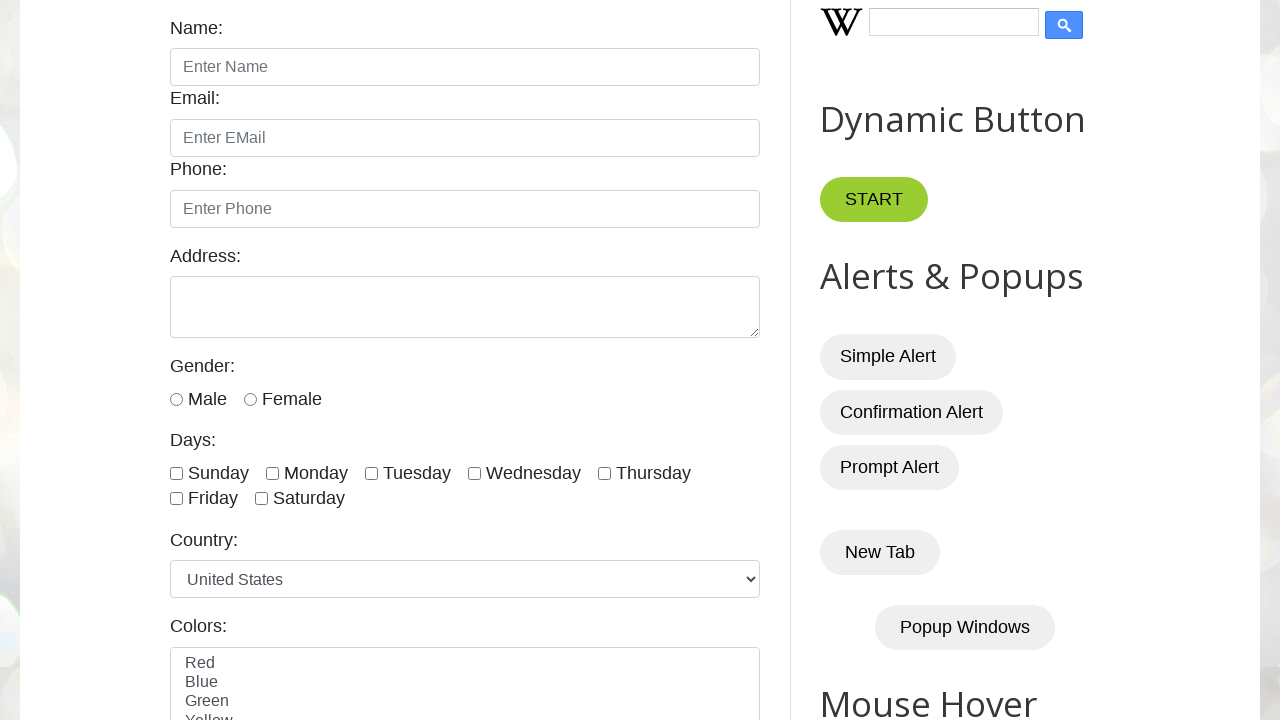

Clicked alert button at (888, 357) on #alertBtn
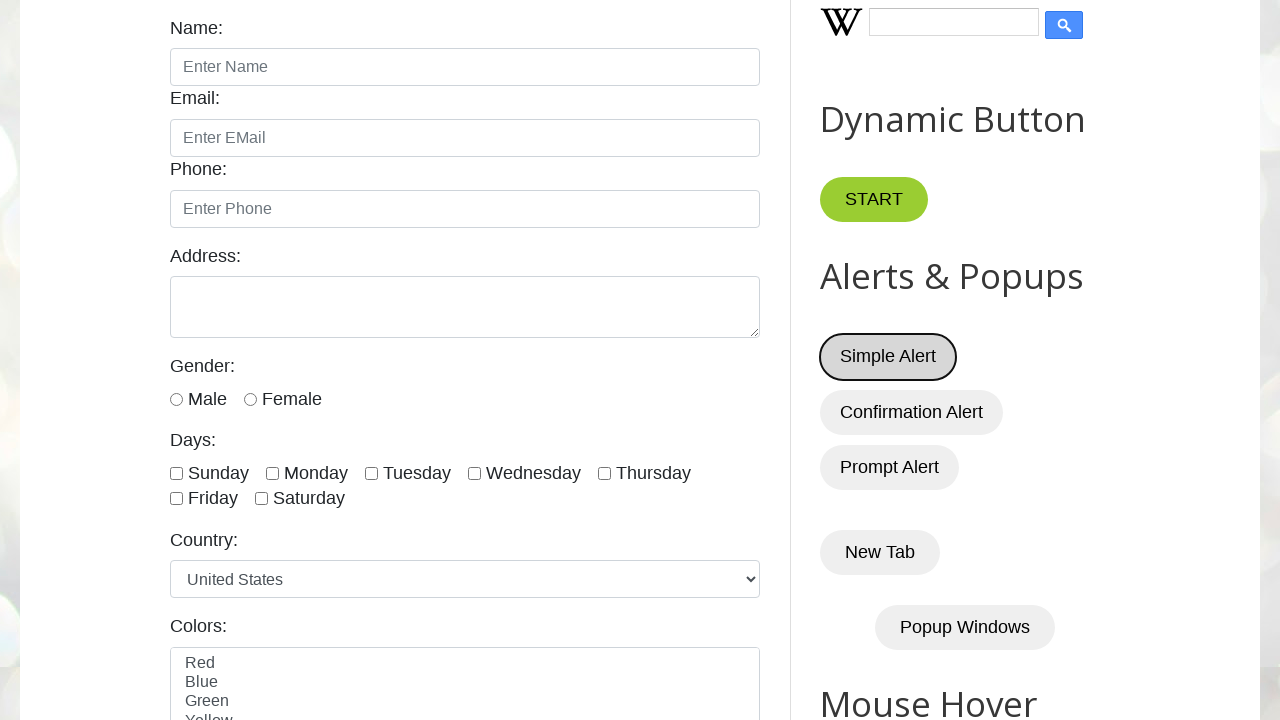

Accepted simple alert dialog
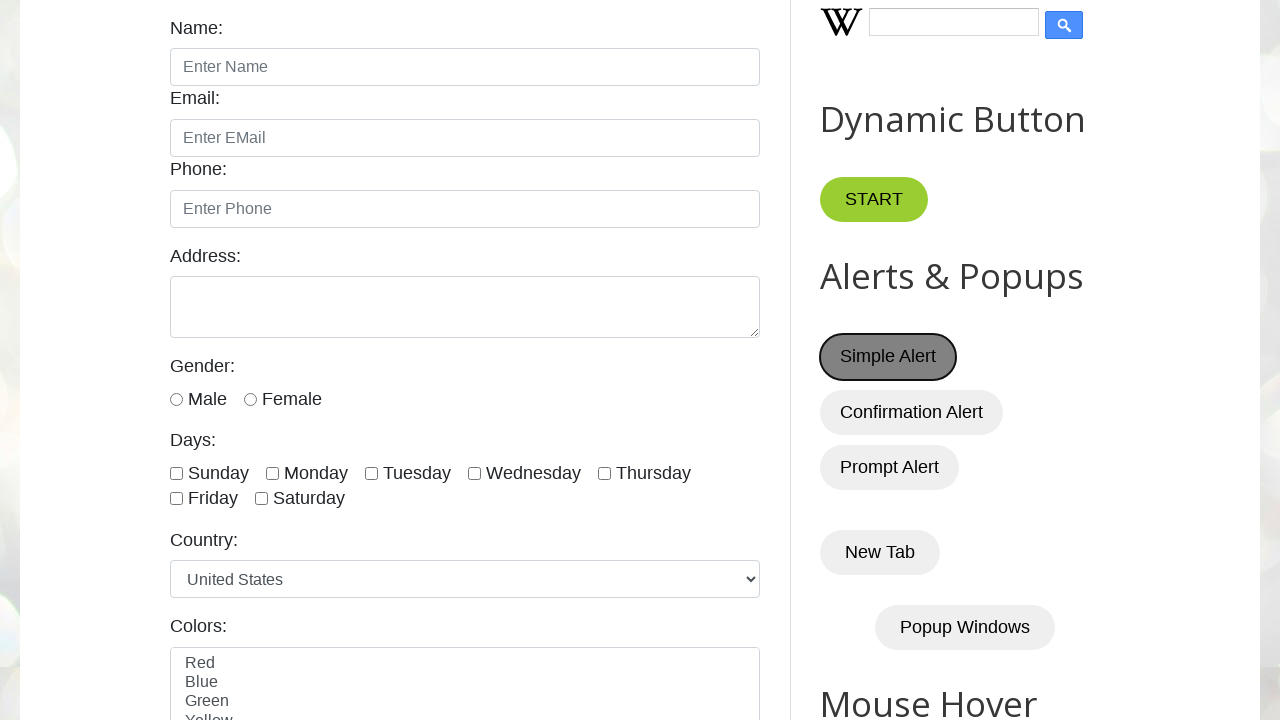

Clicked confirmation button at (912, 412) on #confirmBtn
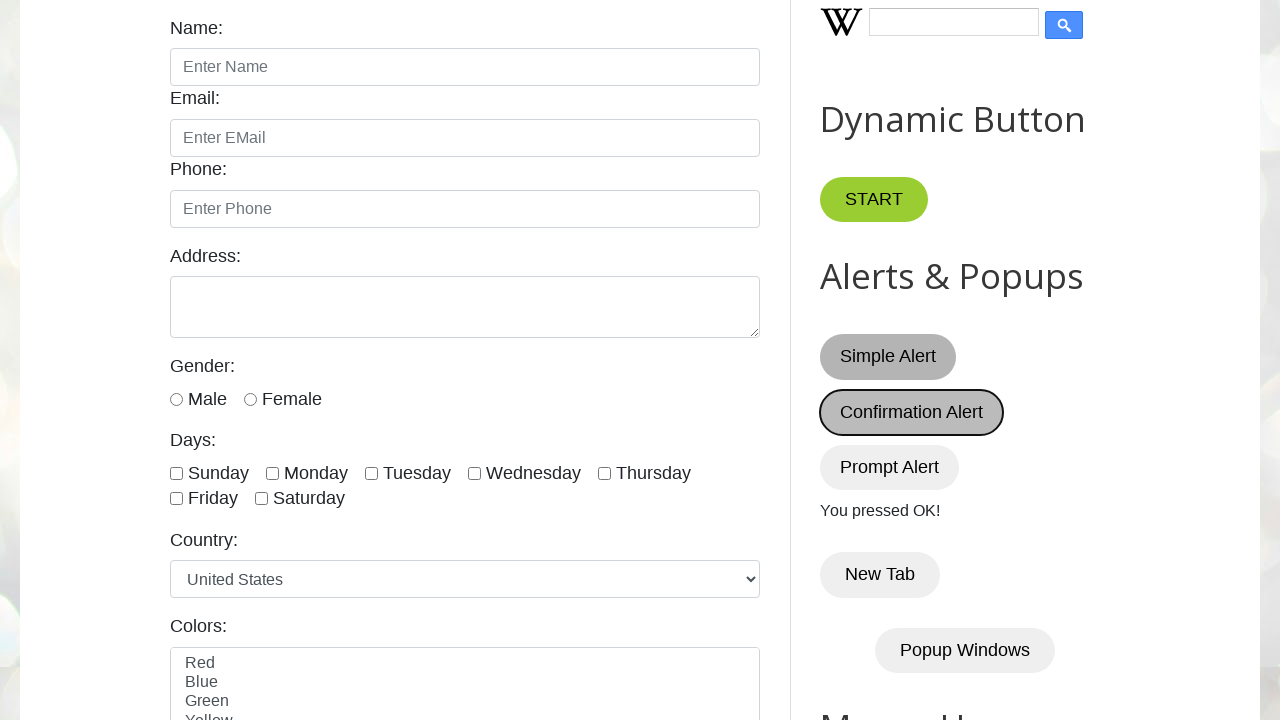

Accepted confirmation alert dialog
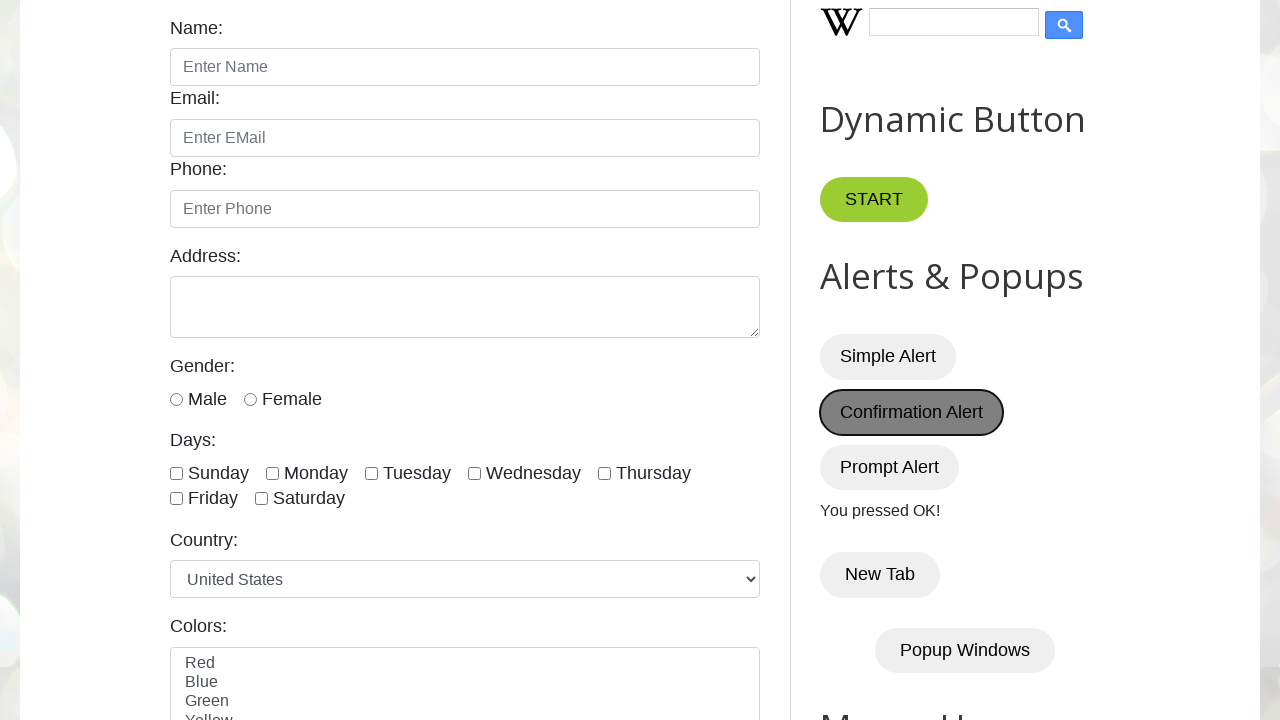

Set up prompt dialog handler
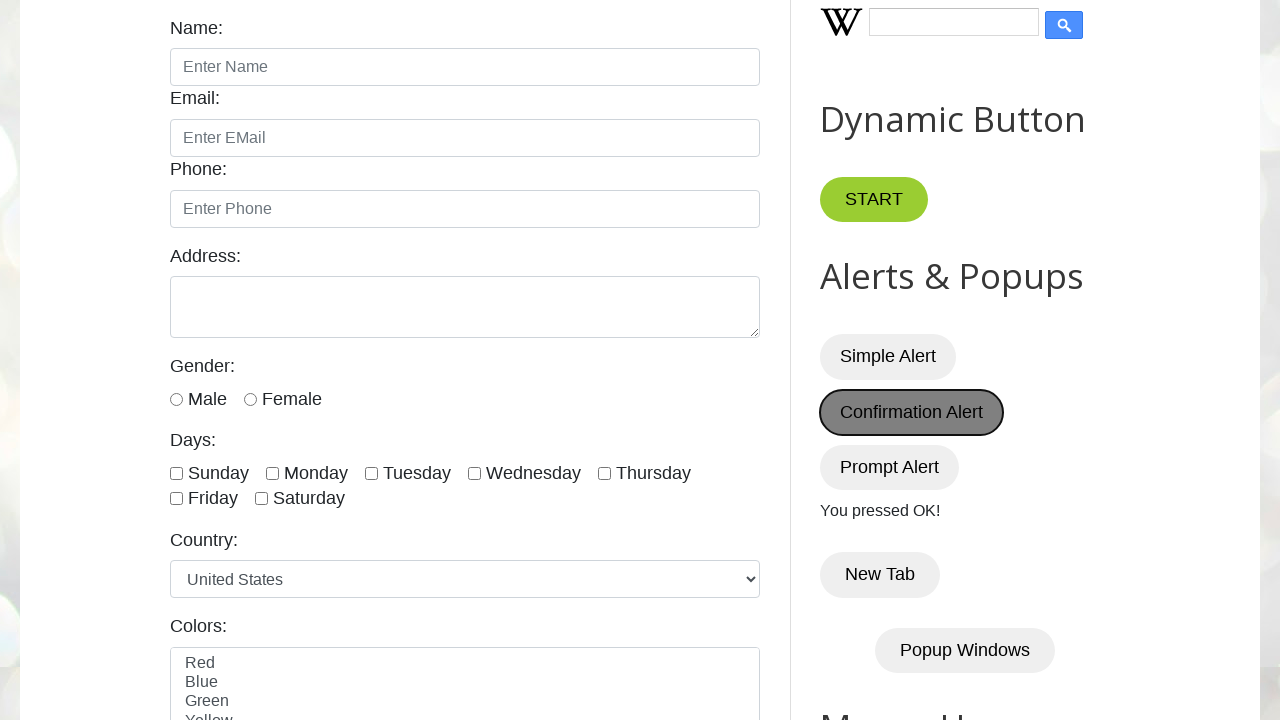

Clicked prompt button at (890, 467) on #promptBtn
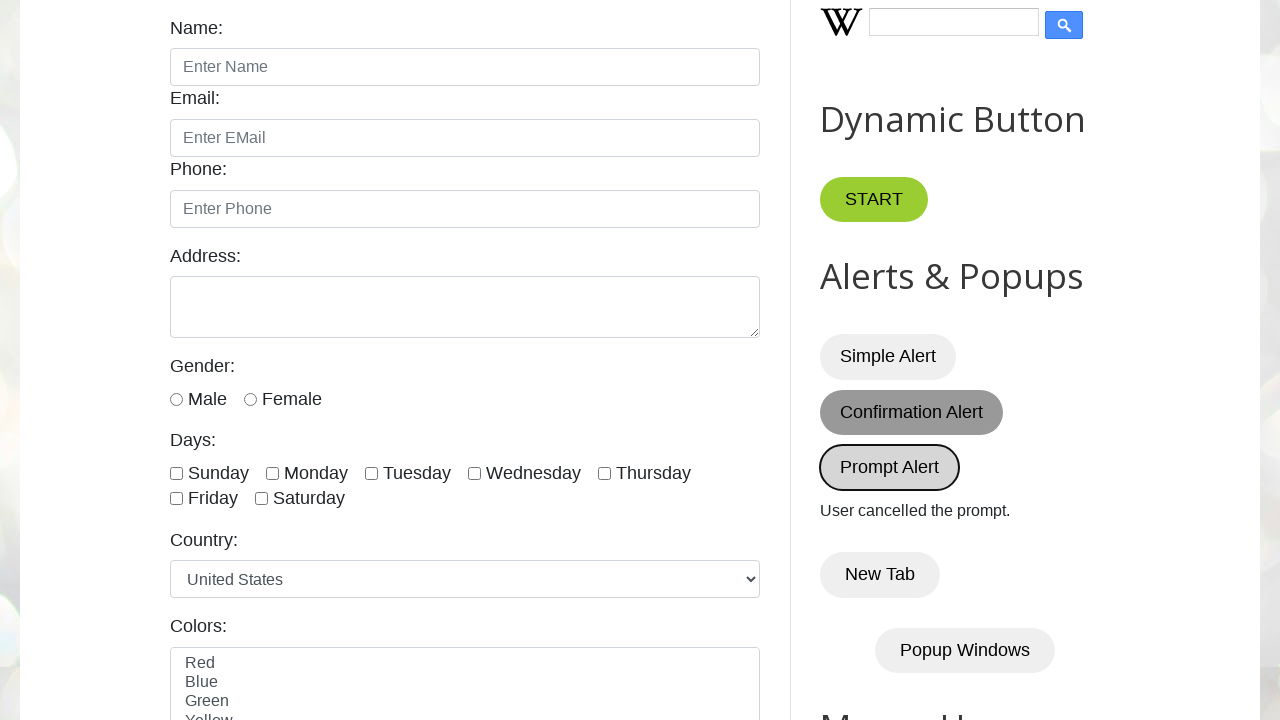

Entered text 'hi im kiran' into prompt dialog and accepted
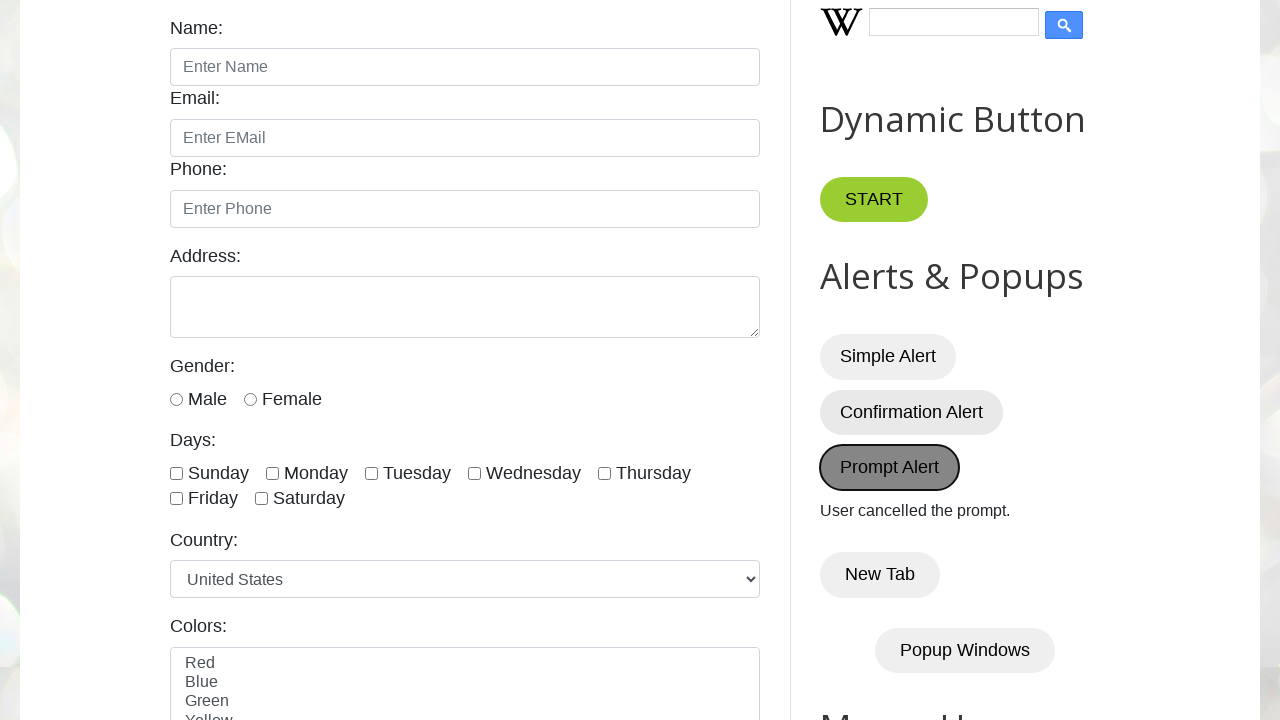

Clicked 'New Tab' button and new tab opened at (880, 575) on xpath=//button[.='New Tab']
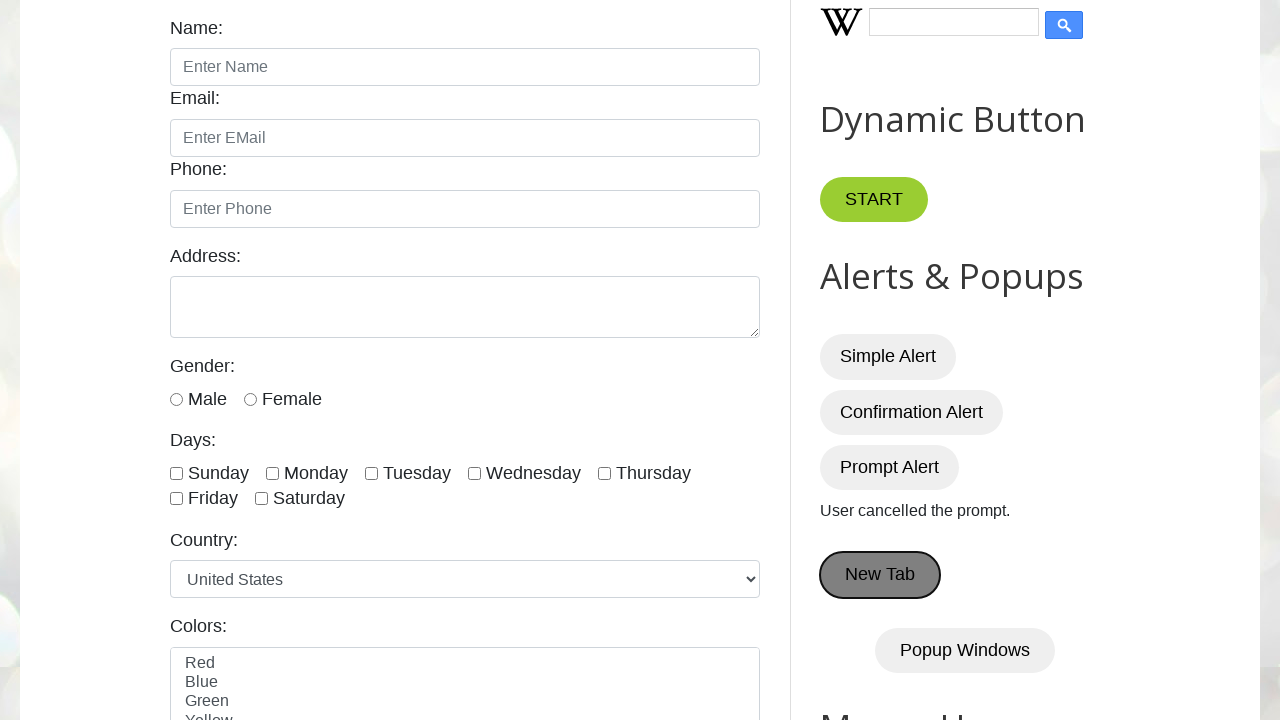

Captured new tab popup reference
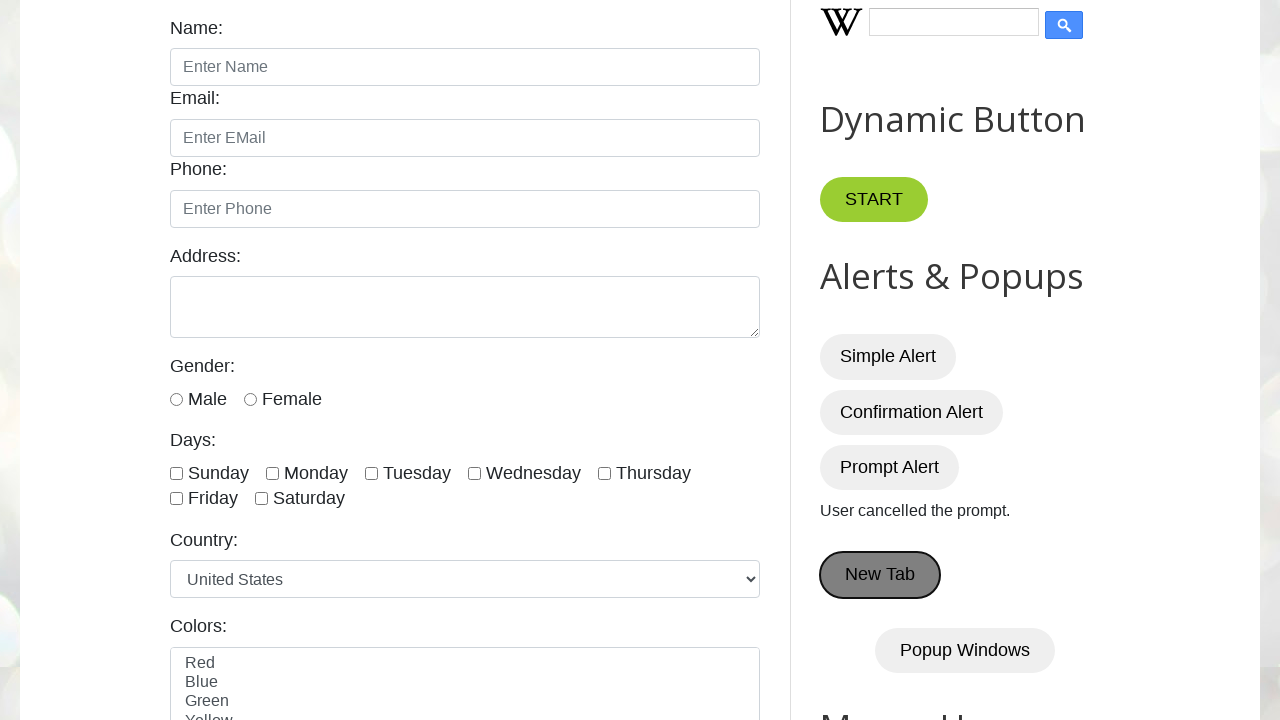

Clicked PopUp button and popup window opened at (965, 650) on #PopUp
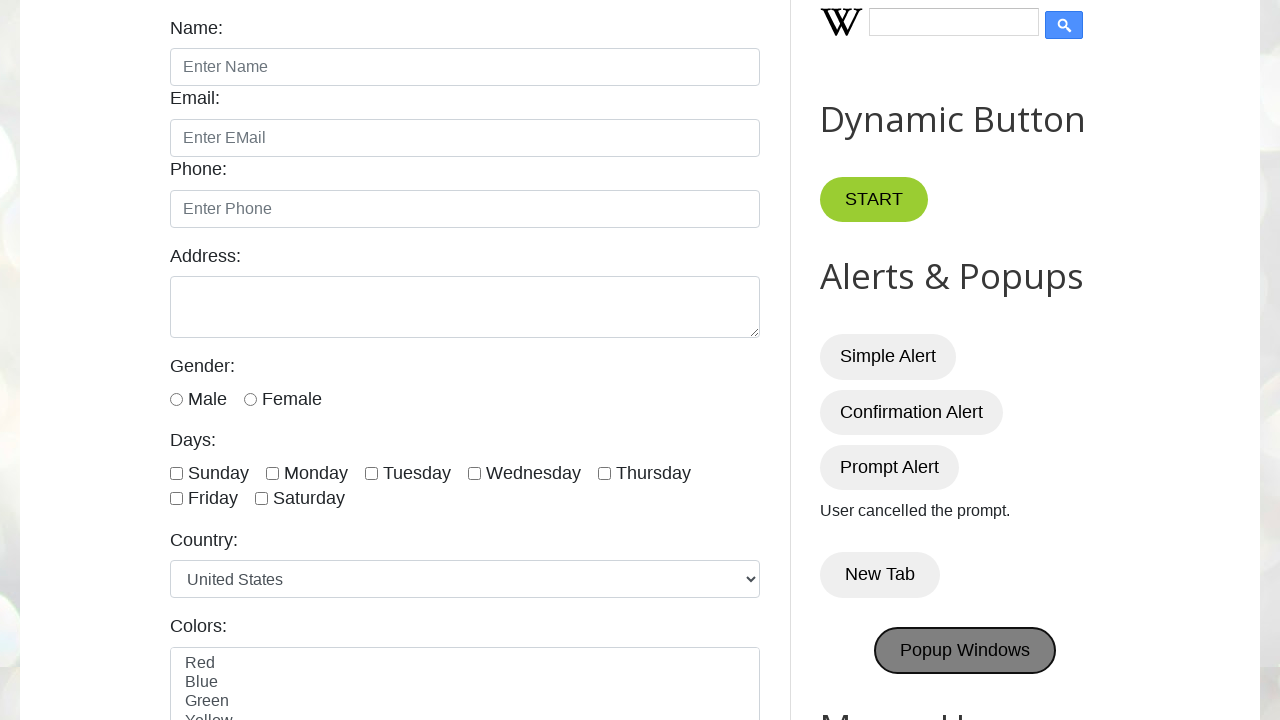

Captured popup window reference
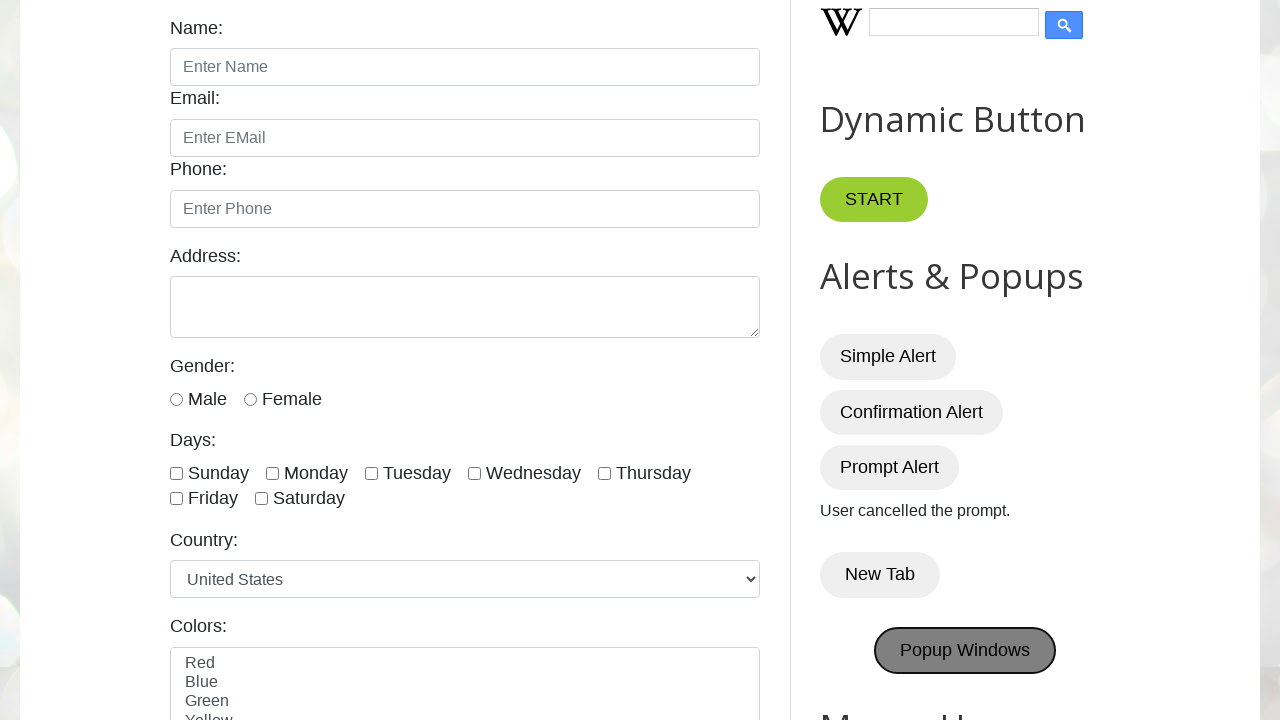

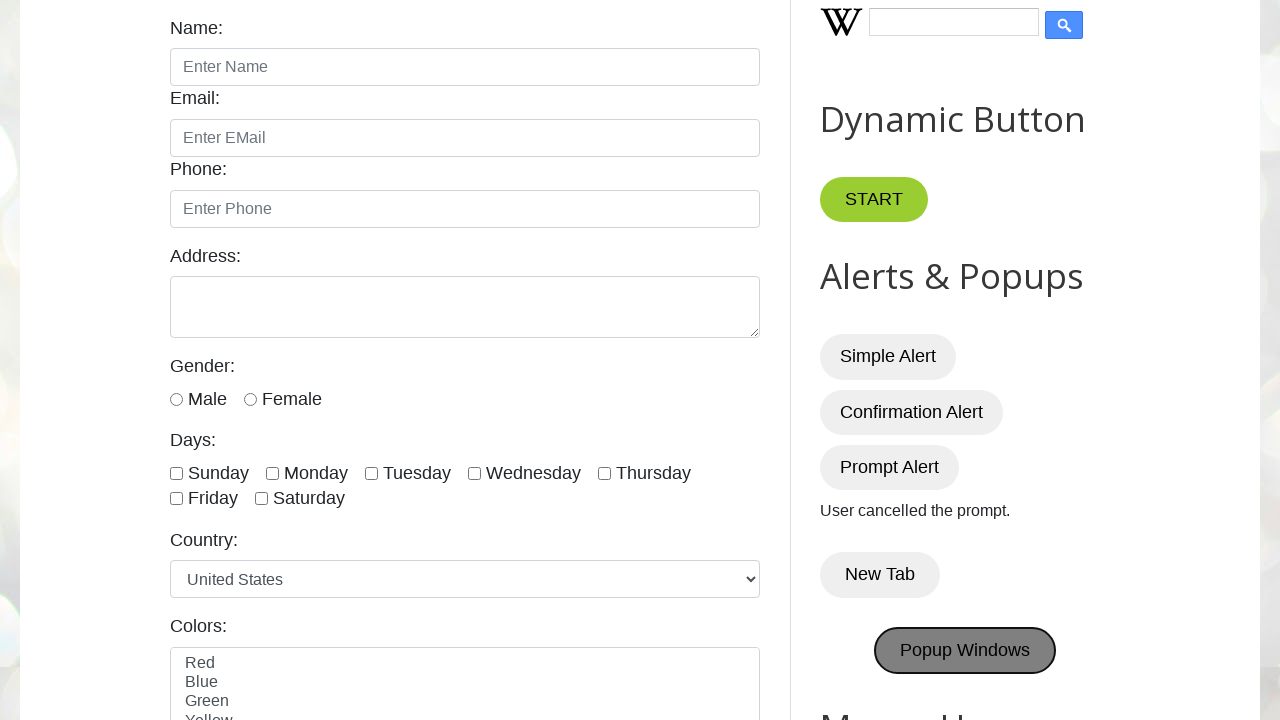